Navigates through different sections of a portfolio website by clicking navigation links for Education, Experience, Projects, Skills, and About pages

Starting URL: https://coreycomish.github.io/

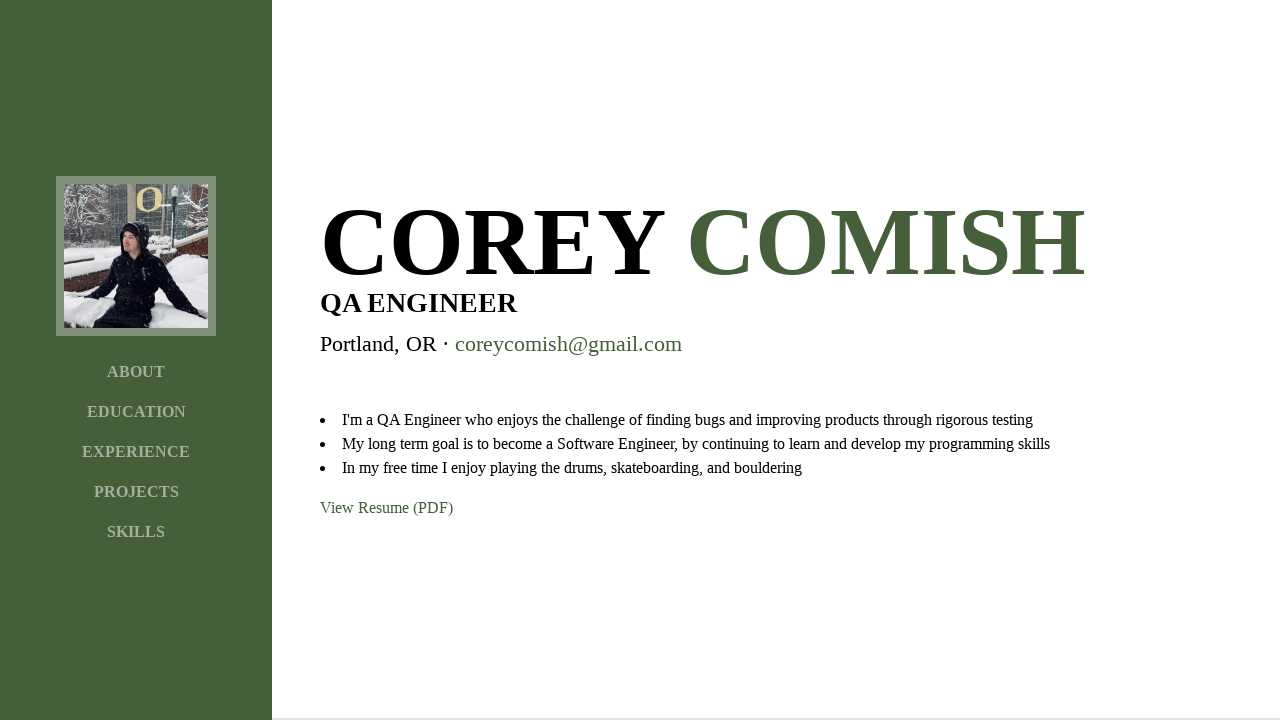

Clicked EDUCATION navigation link at (136, 412) on text=EDUCATION
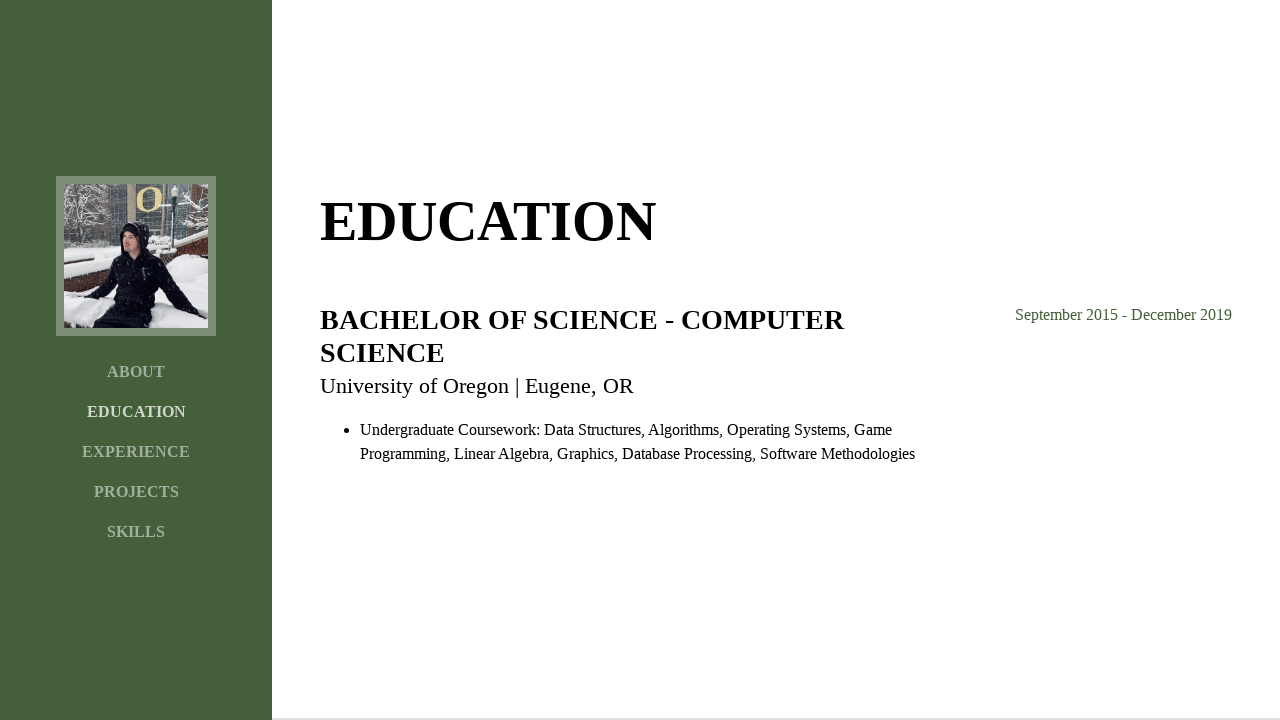

Clicked EXPERIENCE navigation link at (136, 452) on text=EXPERIENCE
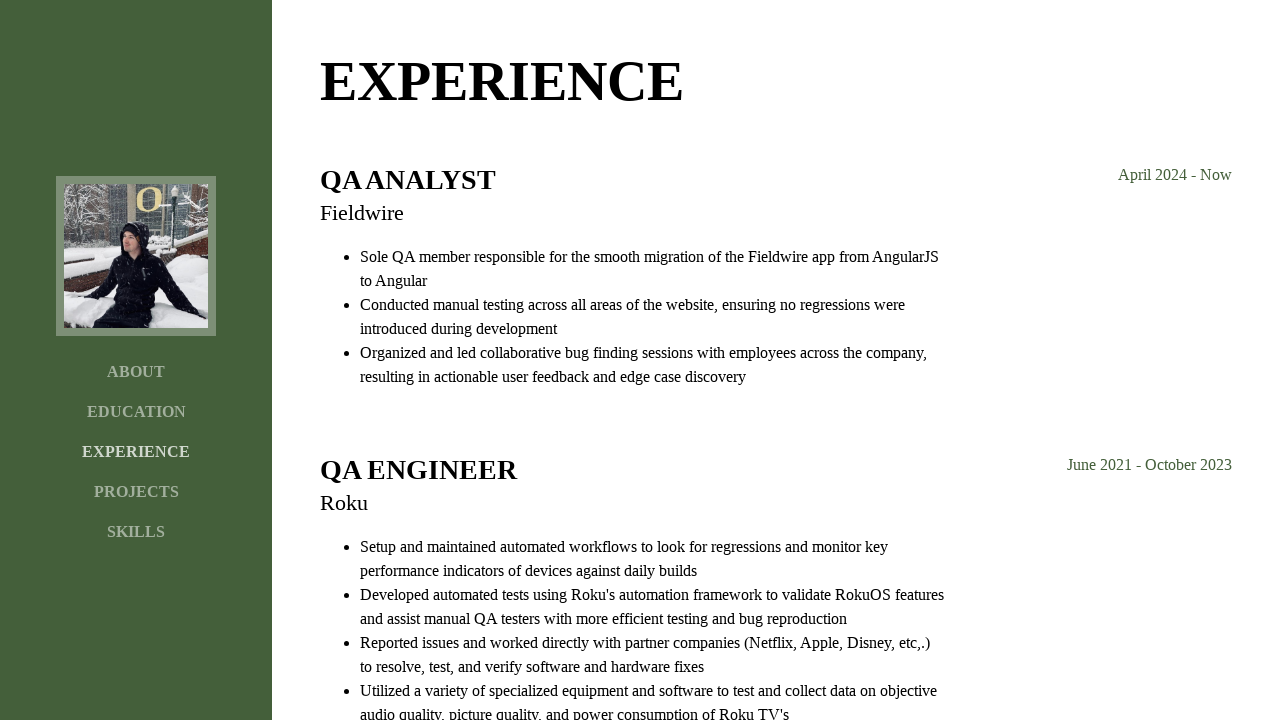

Clicked PROJECTS navigation link at (136, 492) on text=PROJECTS
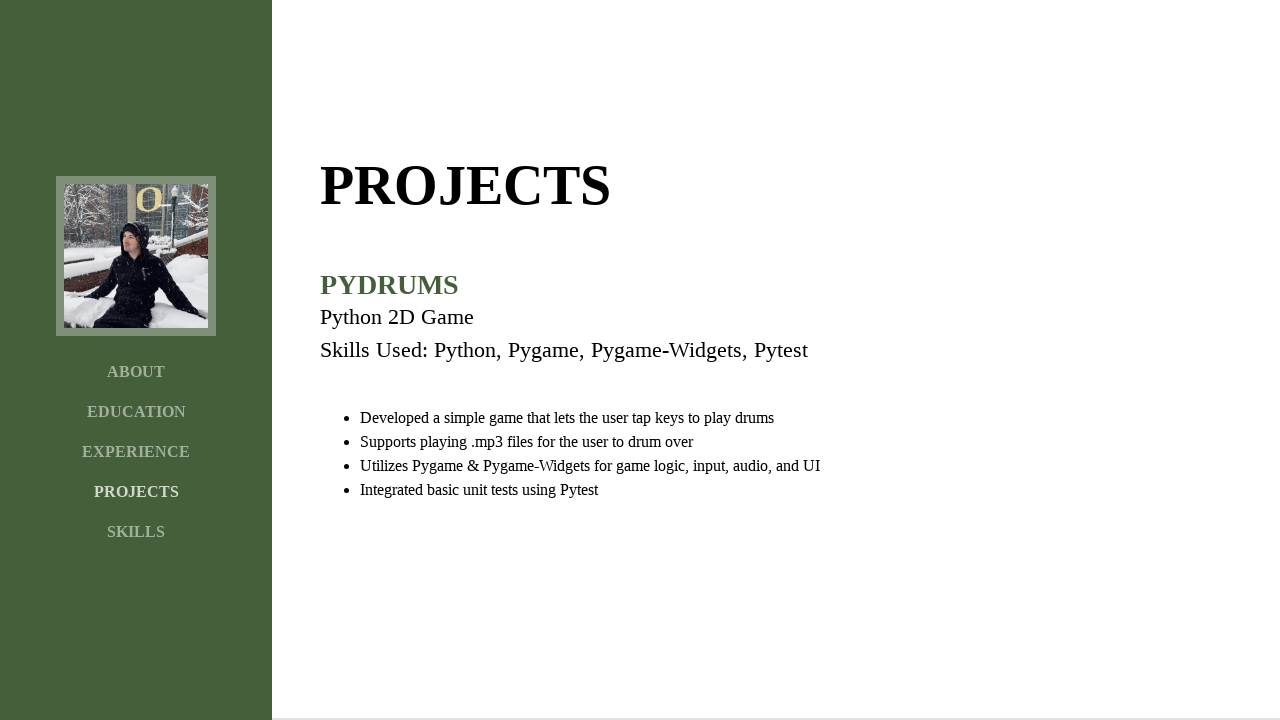

Clicked SKILLS navigation link at (136, 532) on text=SKILLS
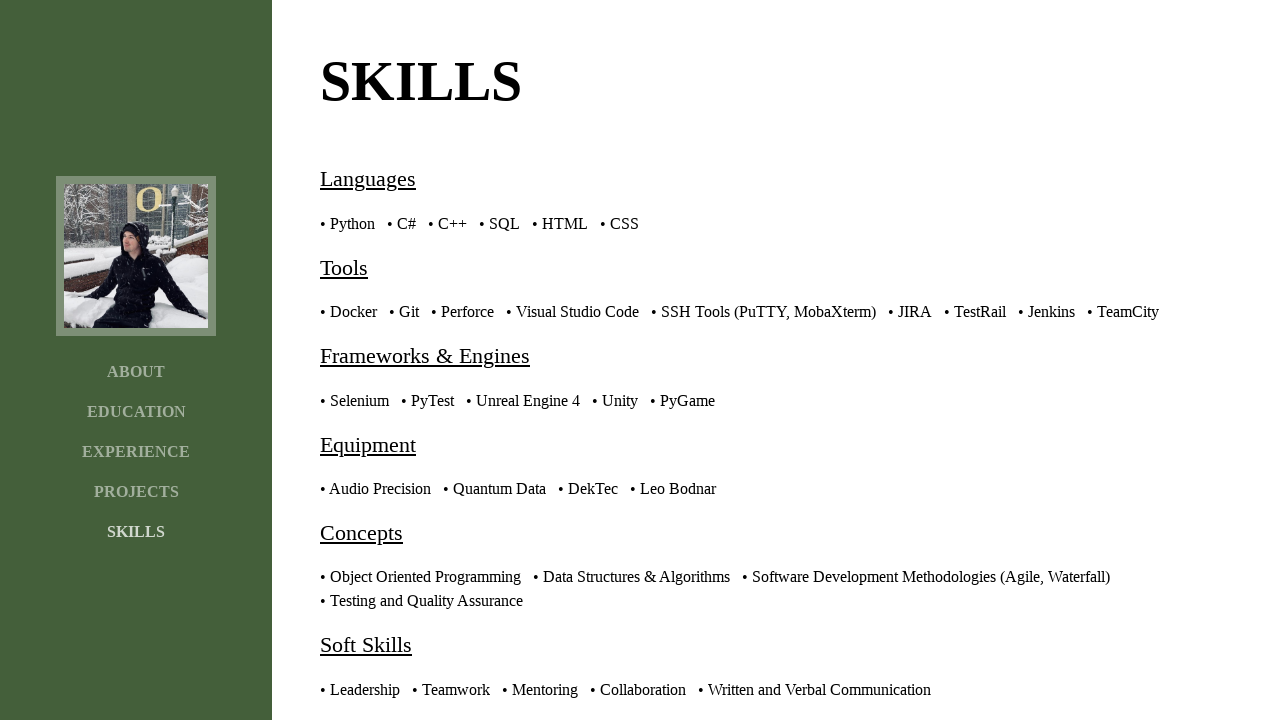

Clicked ABOUT navigation link at (136, 372) on text=ABOUT
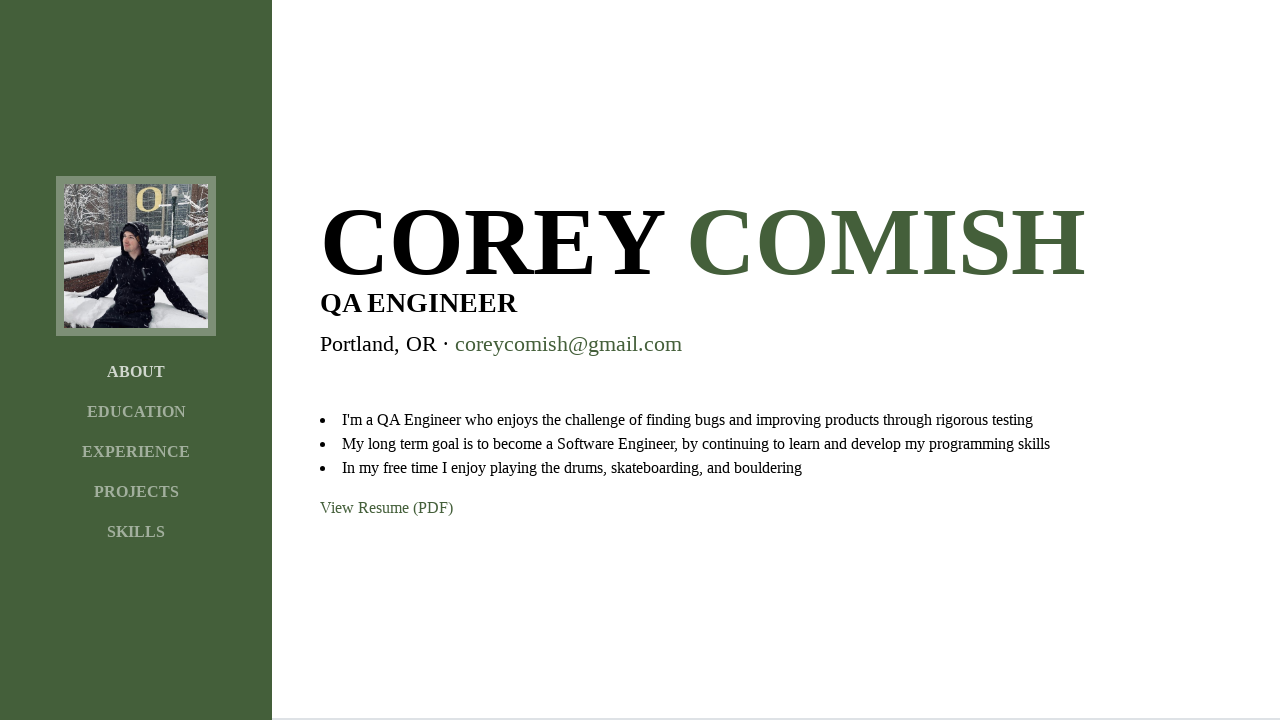

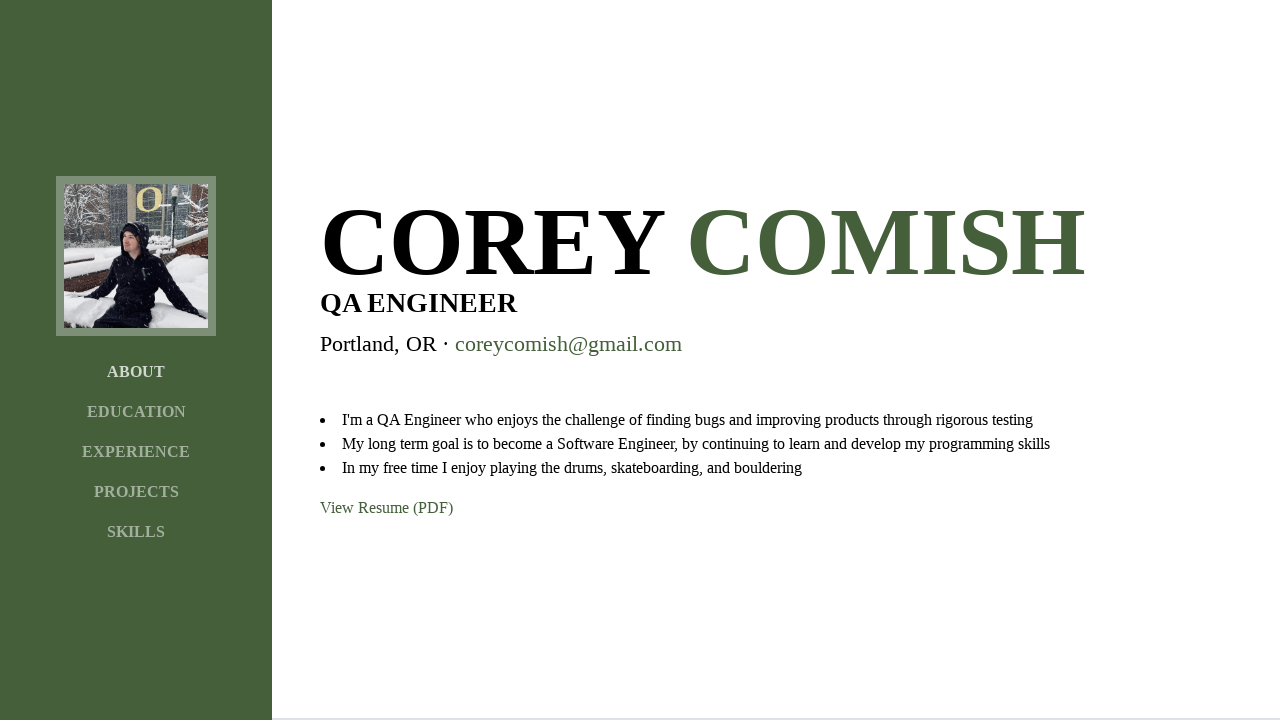